Tests textarea label click functionality by clicking the label to focus the textarea, filling text, then clicking away to blur and submit

Starting URL: https://next.fritz2.dev/headless-demo/#textarea

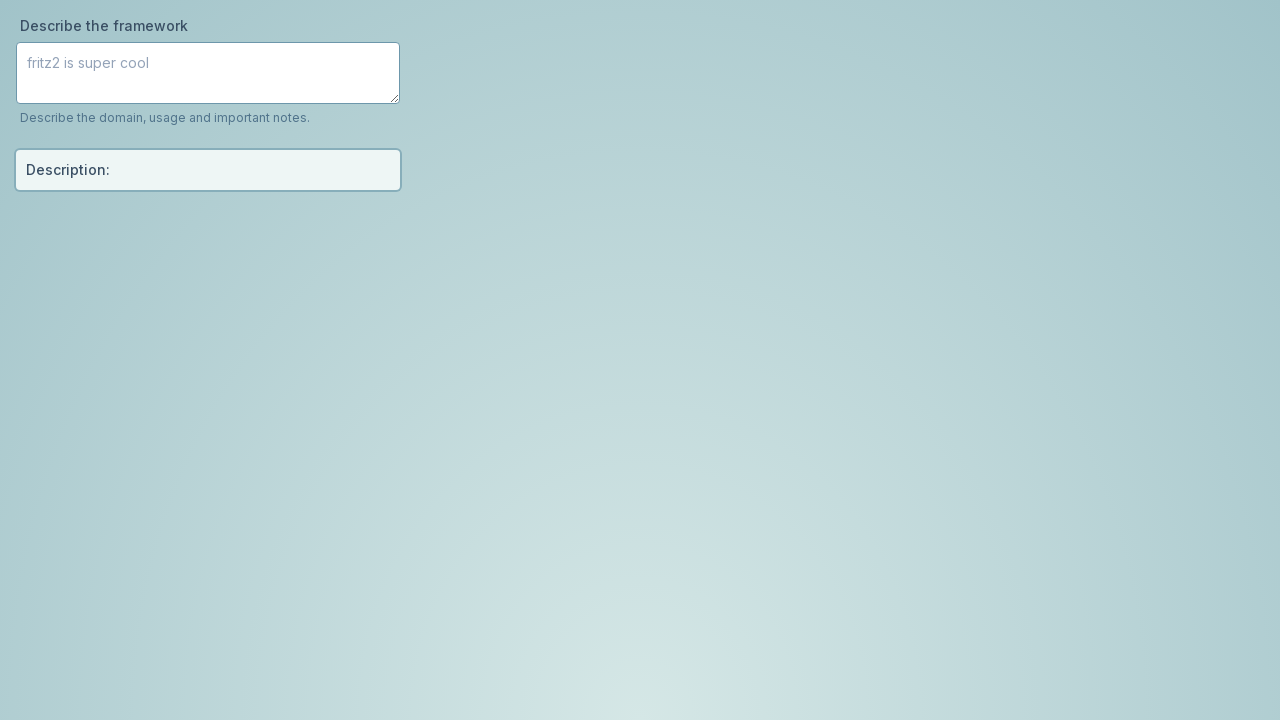

Located textarea element
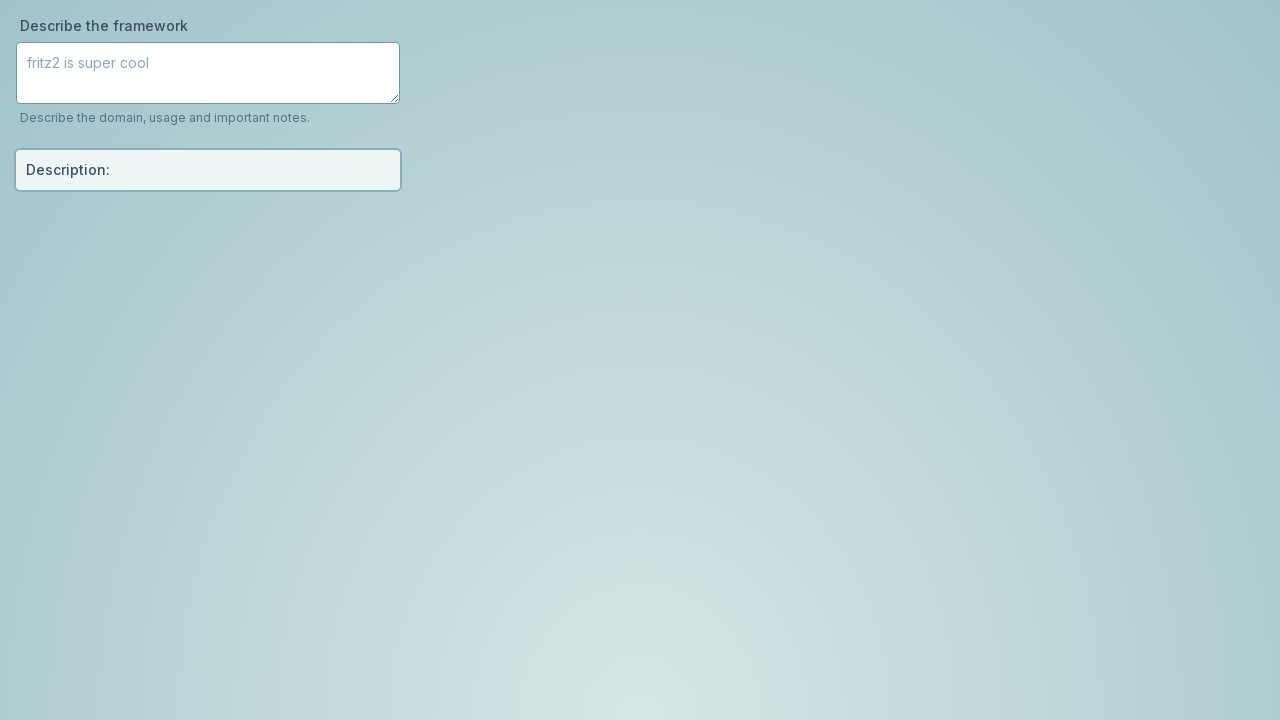

Located textarea label element
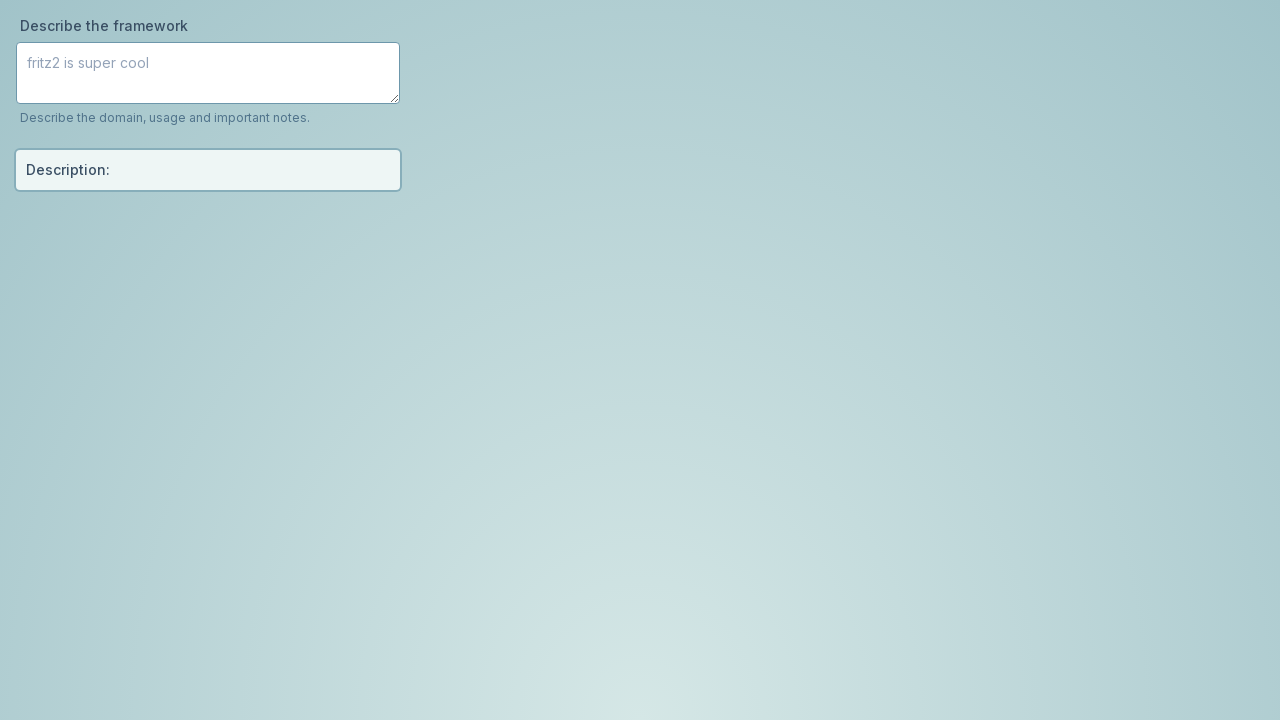

Clicked textarea label to focus the textarea at (210, 26) on #textArea-label
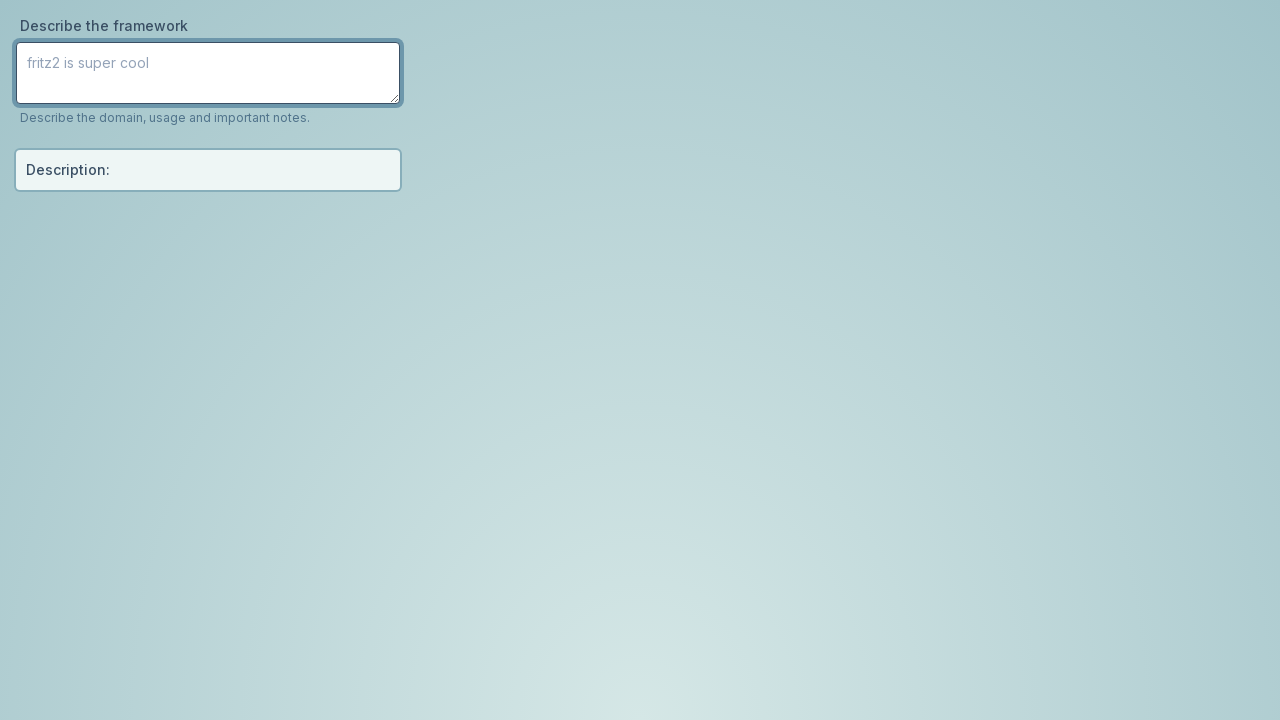

Filled textarea with 'Some new text to write' on textarea
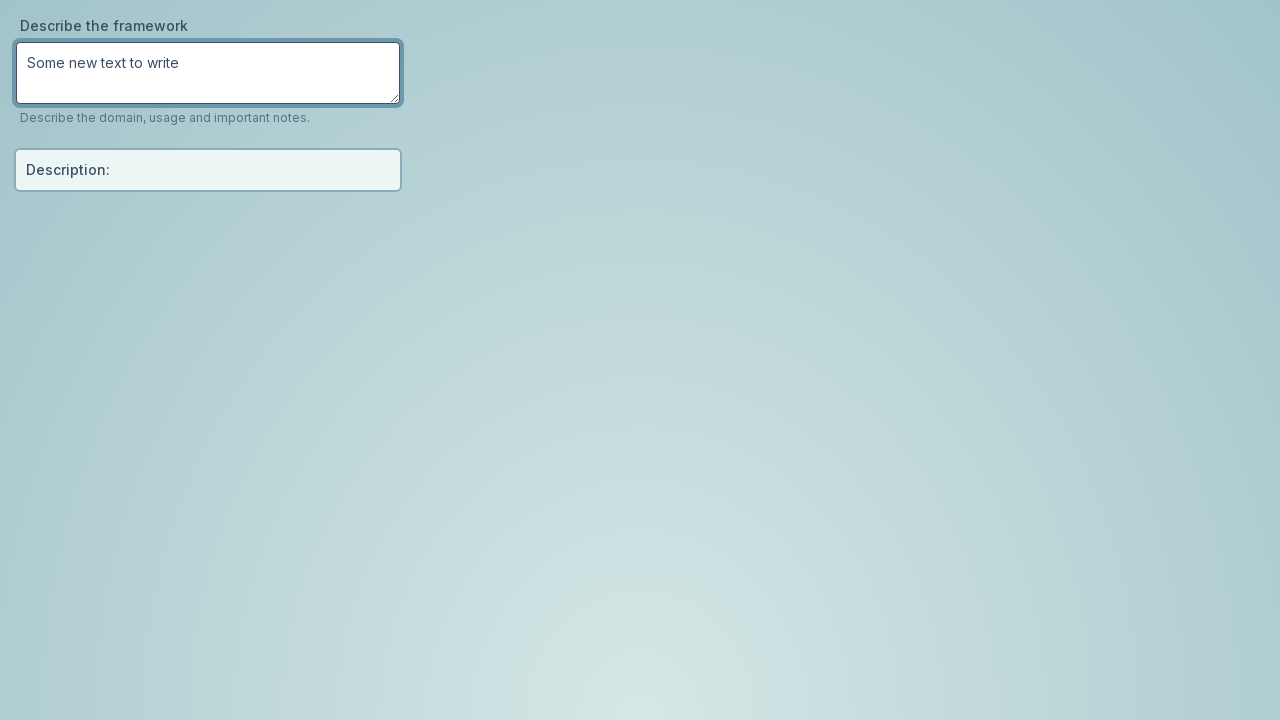

Clicked outside textarea to blur and trigger submission at (0, 0)
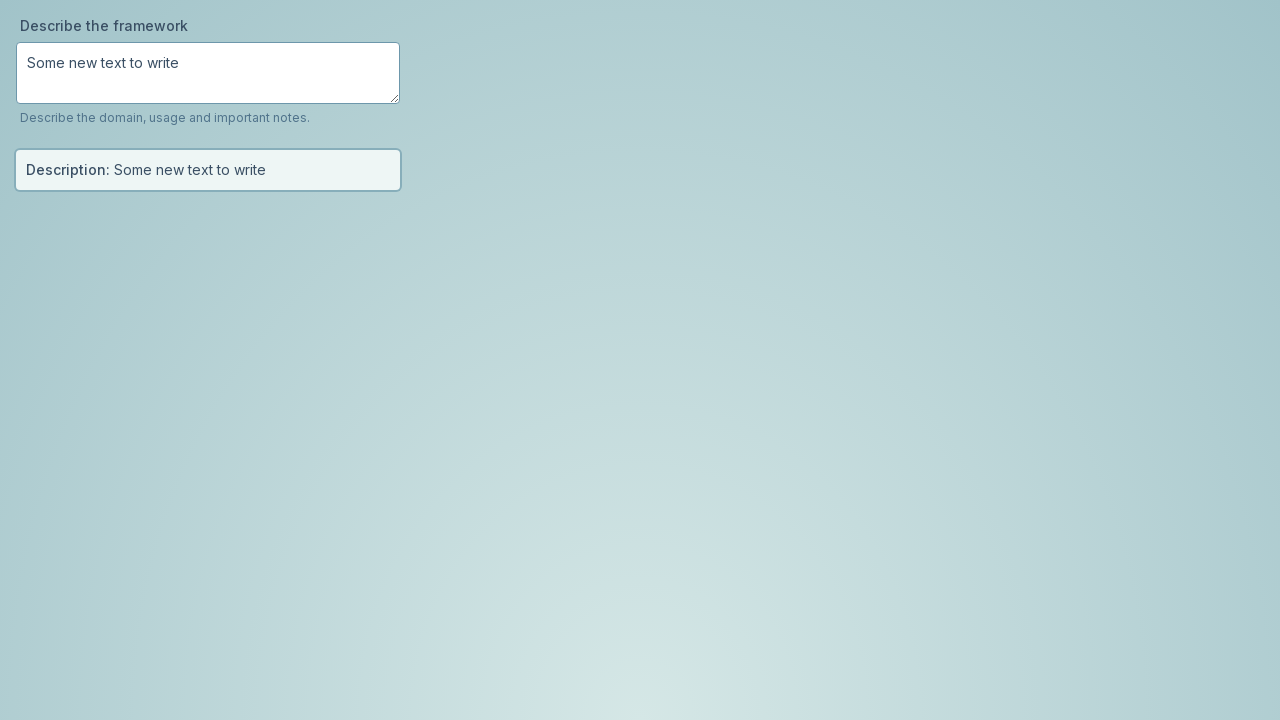

Result element appeared after form submission
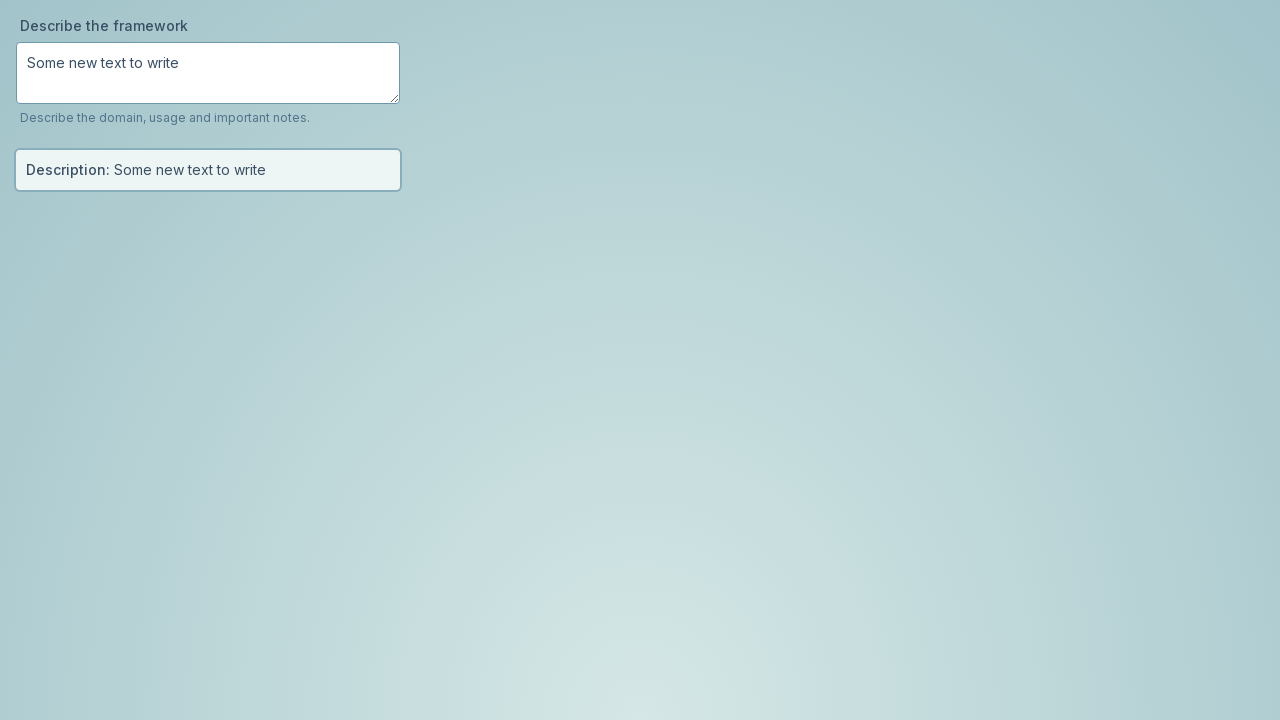

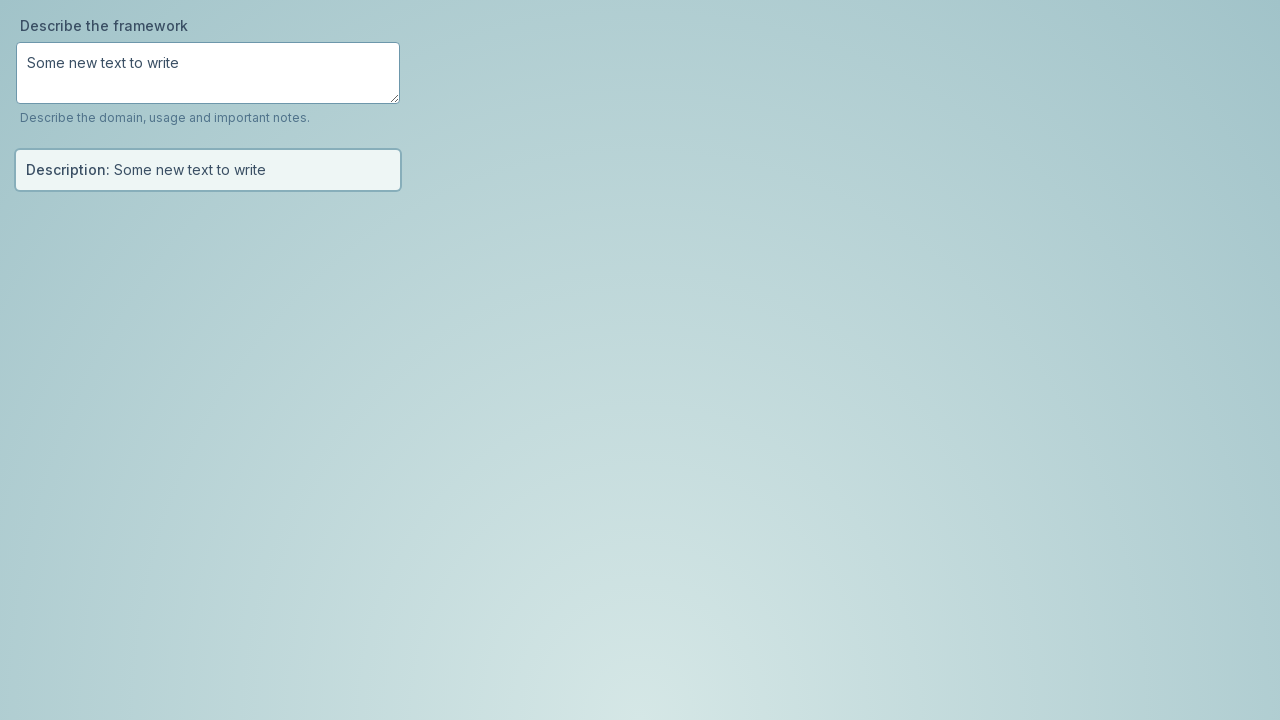